Tests dynamic properties by waiting for a button to become enabled, verifying color change occurs, and confirming a button becomes visible after a delay.

Starting URL: https://demoqa.com/elements

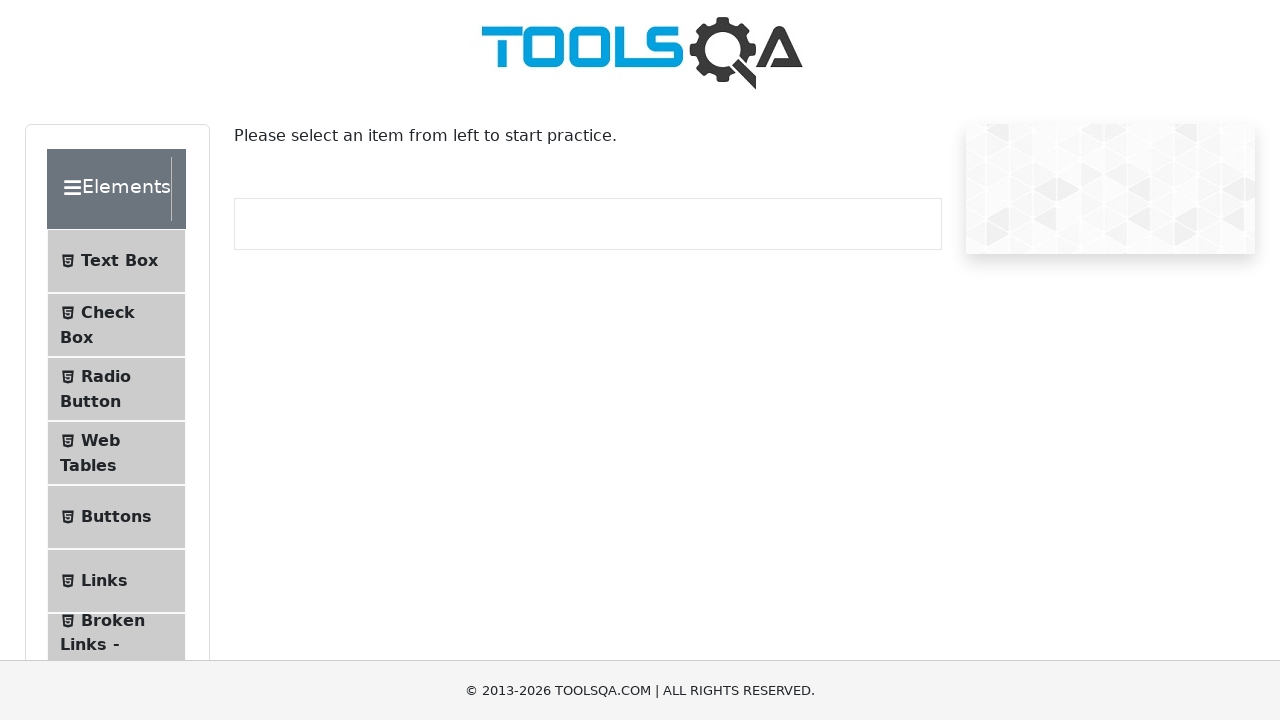

Clicked on Dynamic Properties menu item at (116, 360) on xpath=//*[@id='item-8']
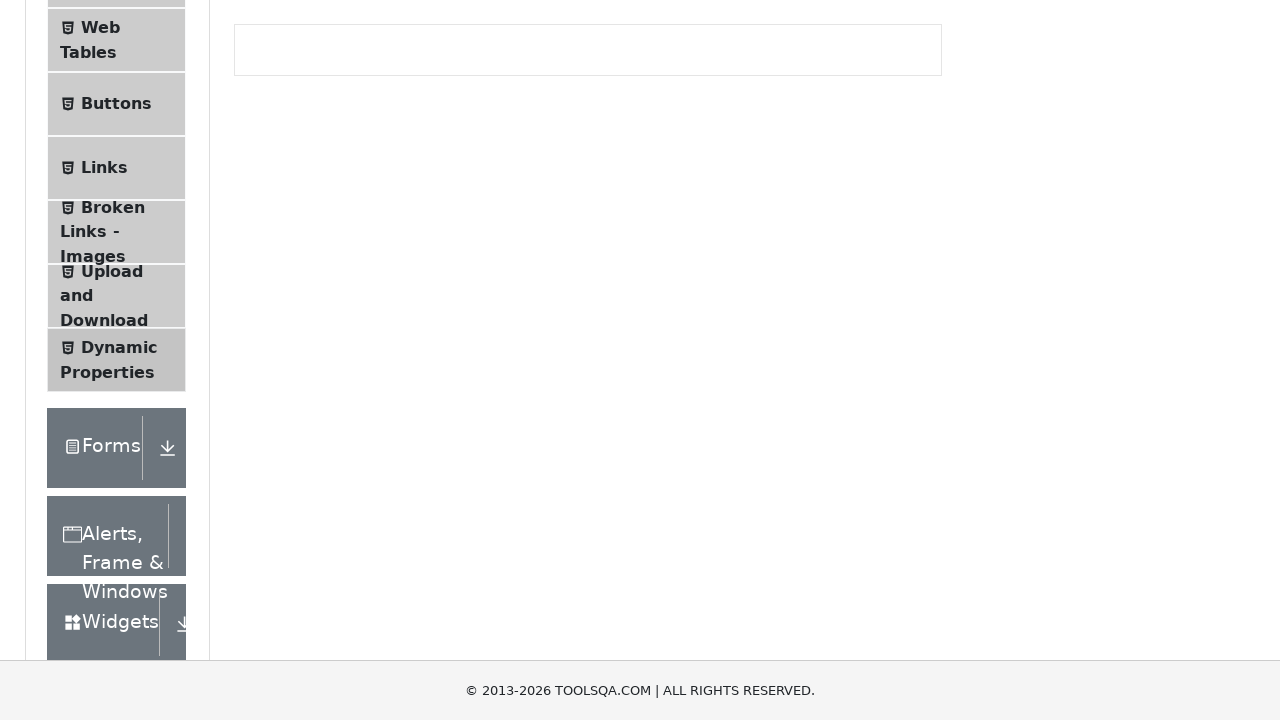

Verified navigation to Dynamic Properties page
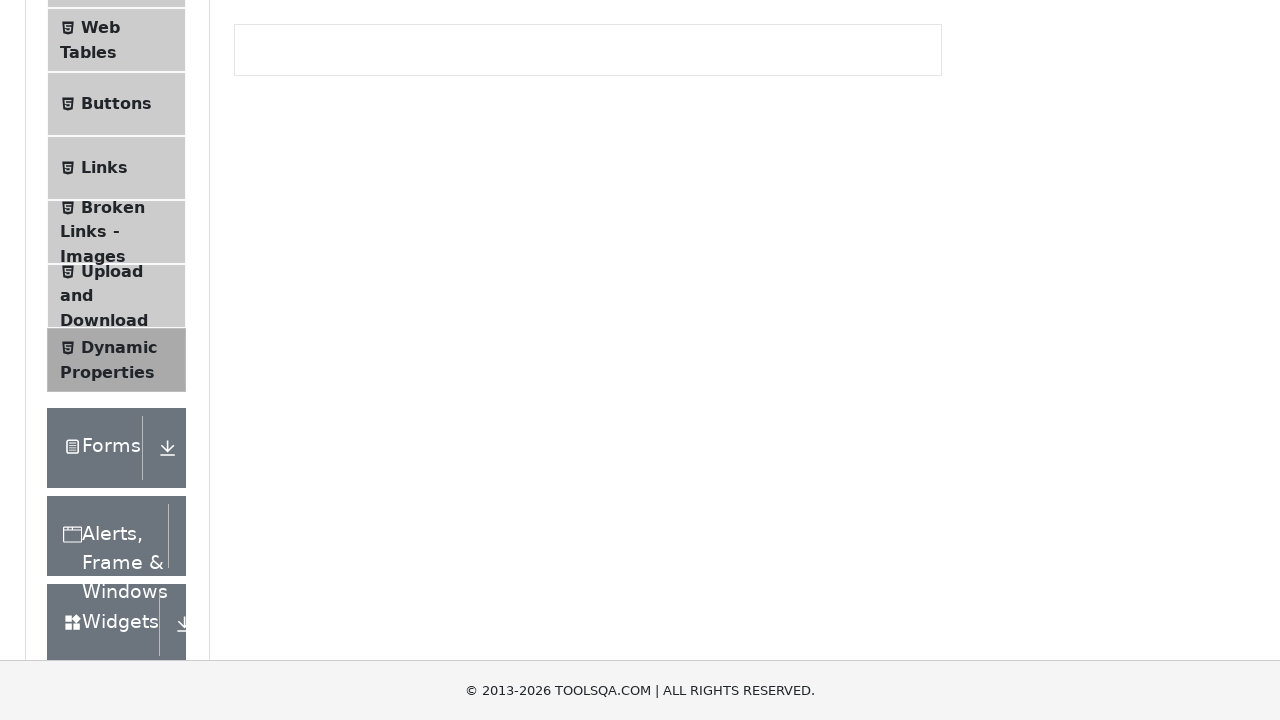

Button became enabled after 5 second wait
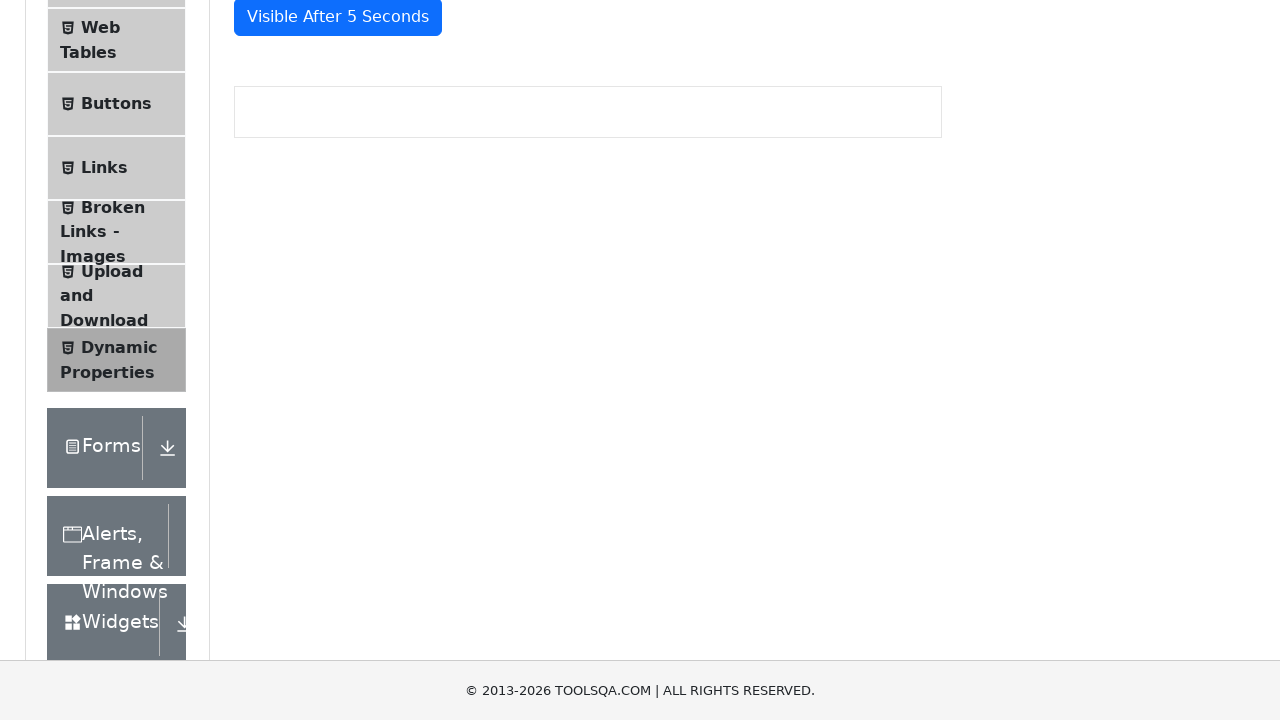

Color change button changed to text-danger class
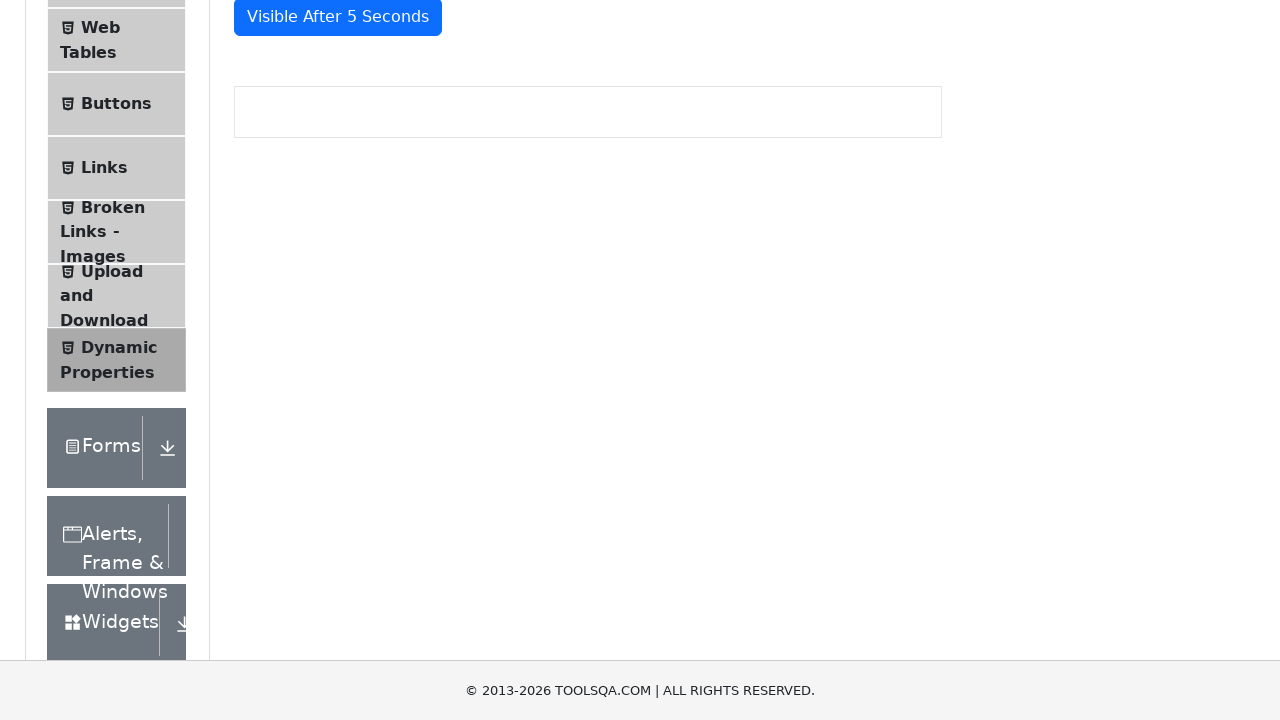

Visible button appeared after delay
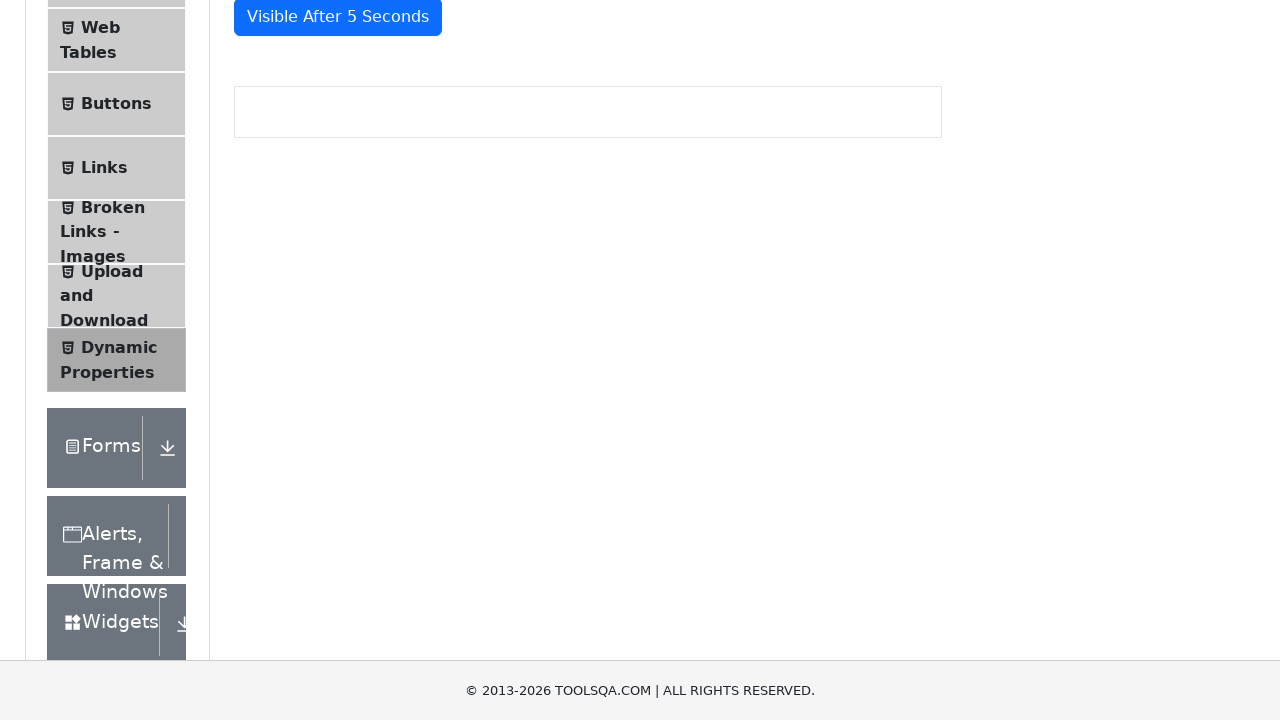

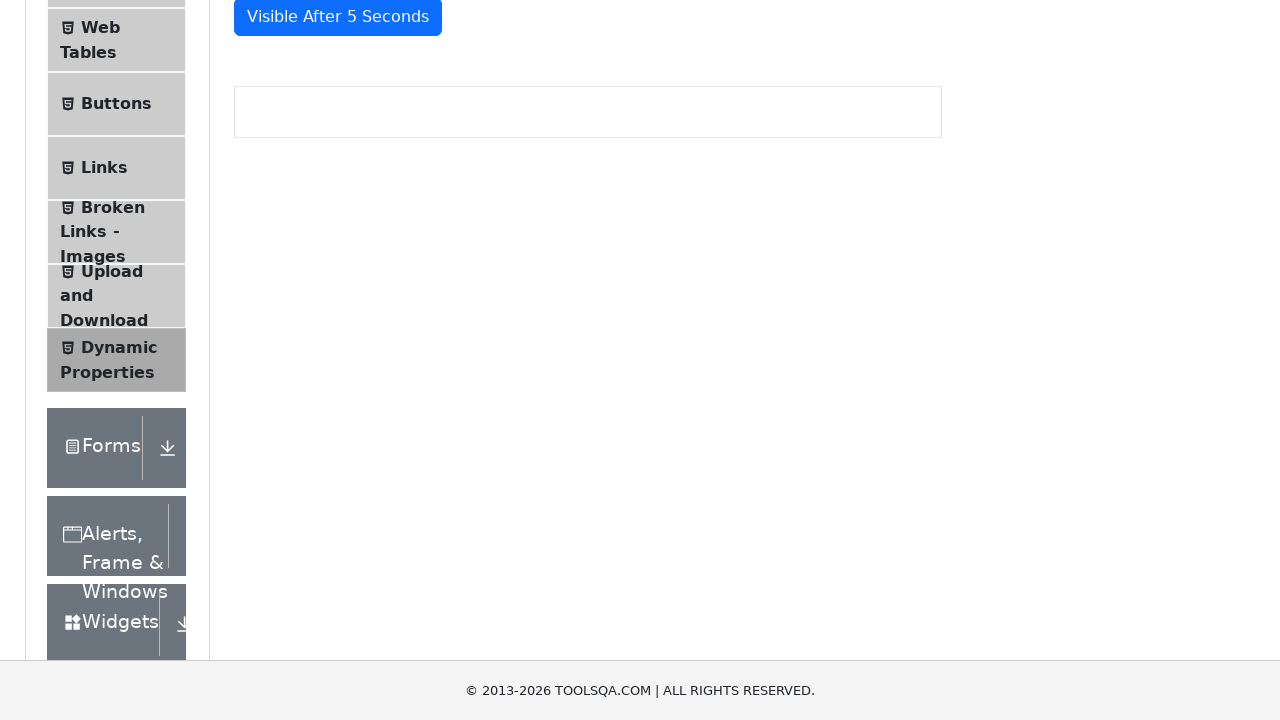